Tests date picker functionality by setting date values on two date picker input fields on a demo automation testing site.

Starting URL: http://demo.automationtesting.in/Datepicker.html

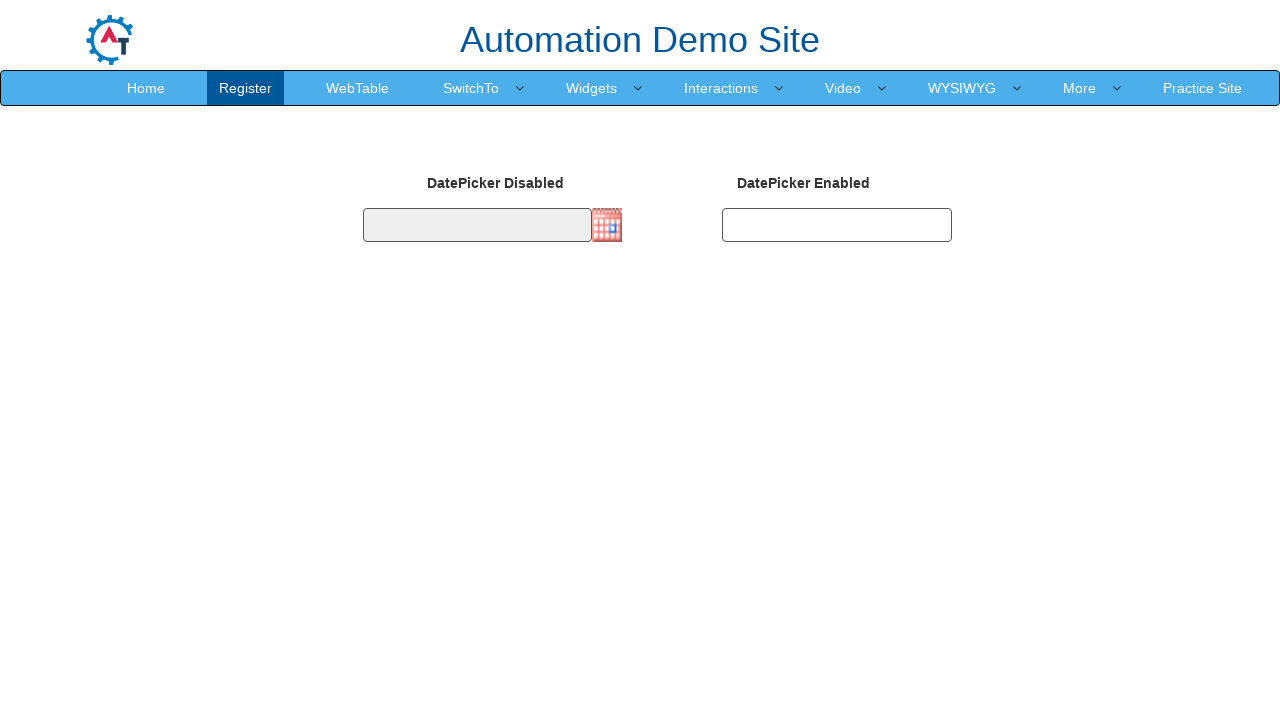

Set first date picker value to 29/08/2021 using JavaScript evaluation
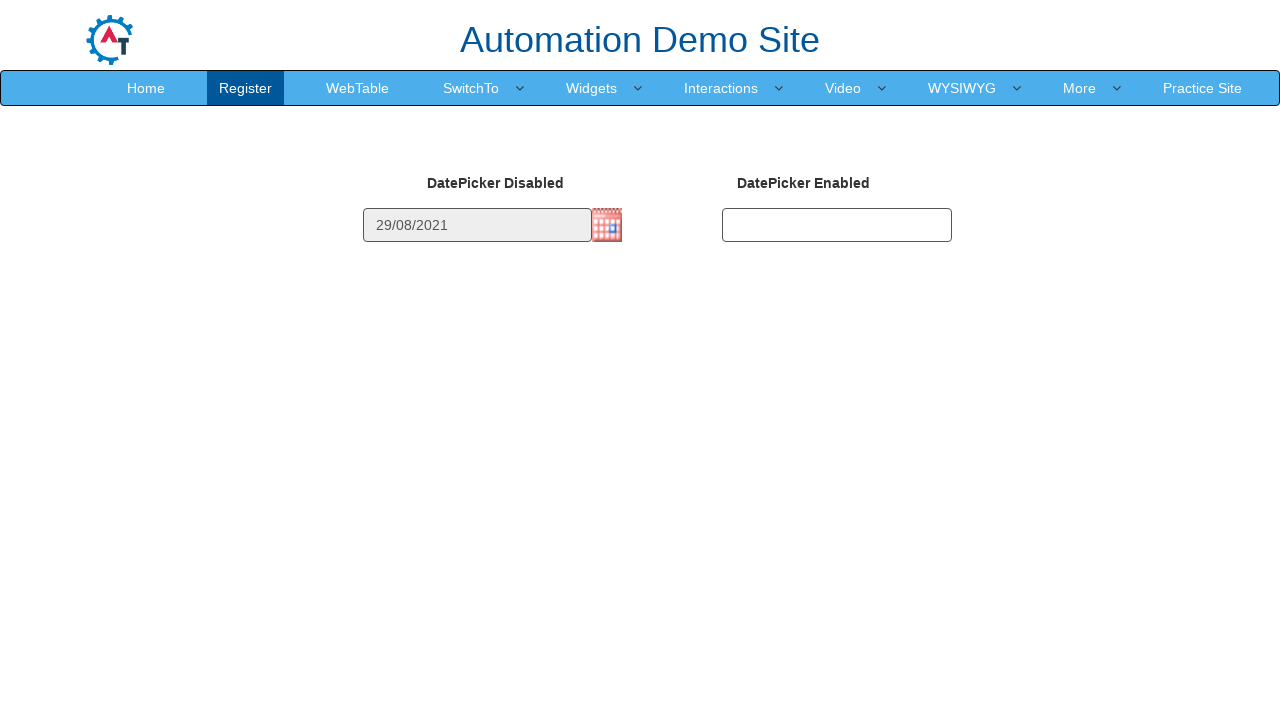

Set second date picker value to 29/08/2021 using JavaScript evaluation
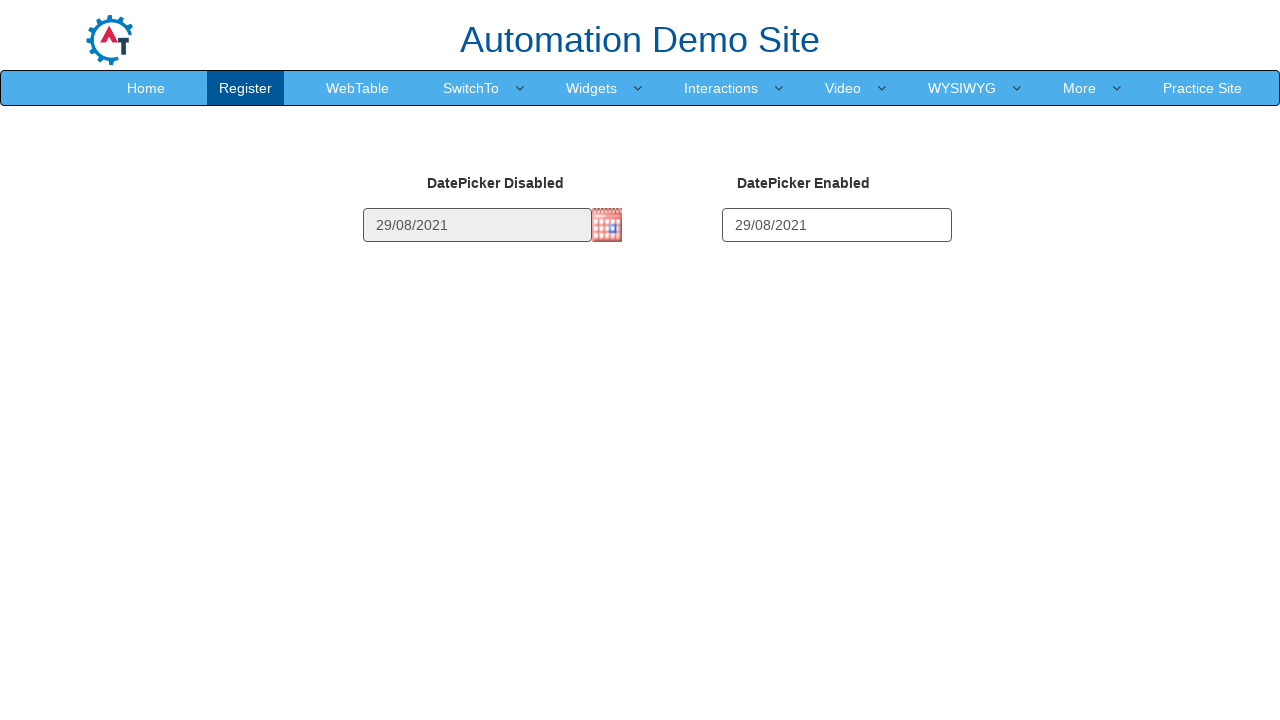

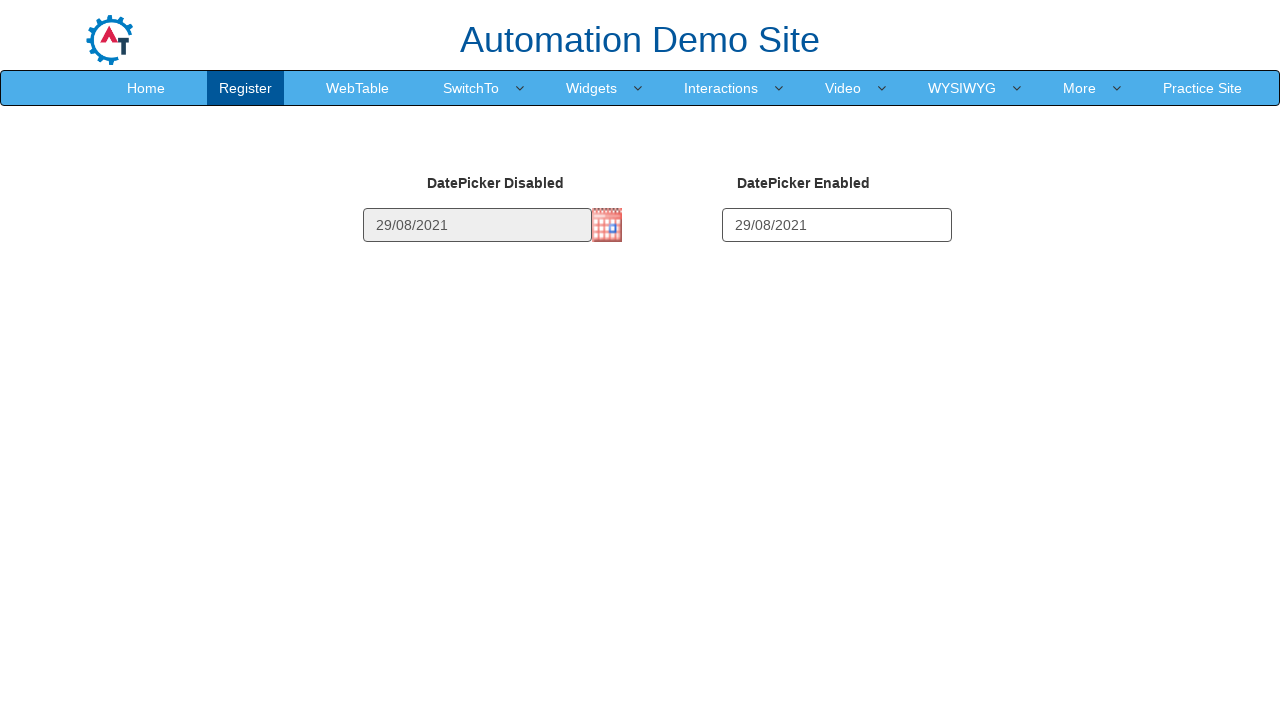